Tests mouse click and release actions on a draggable element within an iframe on the jQueryUI draggable demo page, demonstrating the usage of release() and release(element) methods.

Starting URL: https://jqueryui.com/draggable/

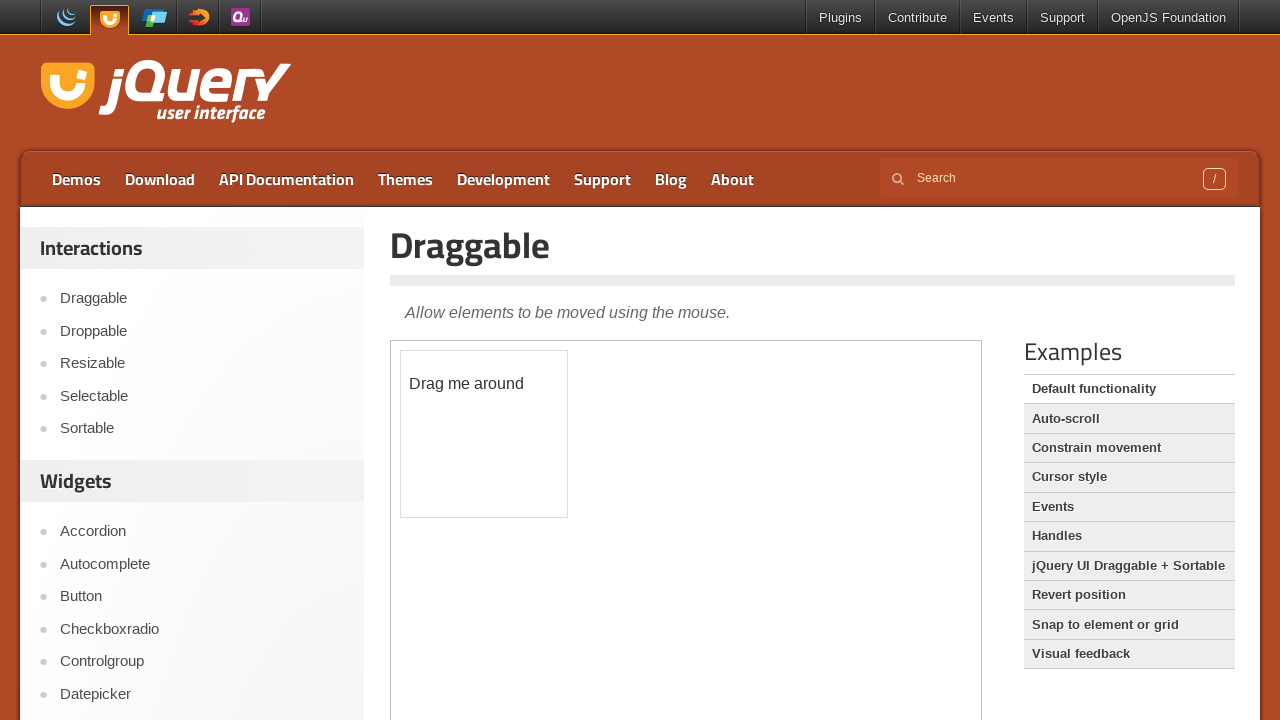

Located the demo iframe containing draggable elements
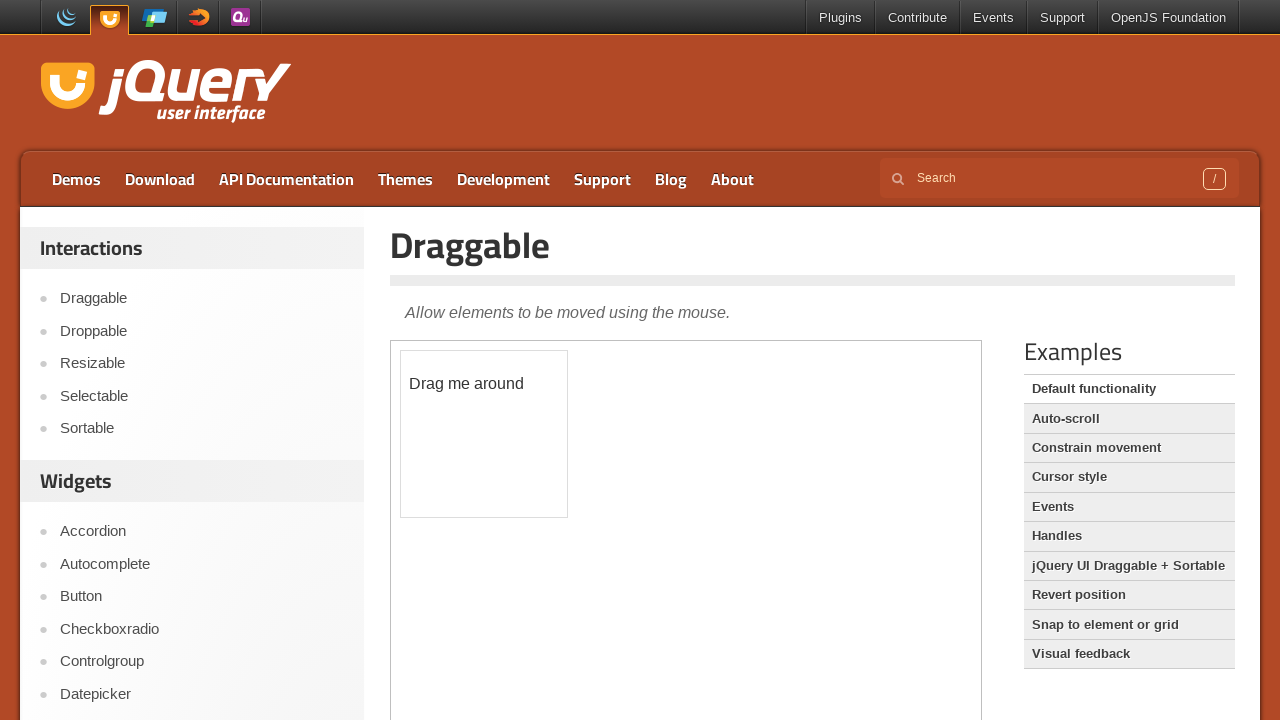

Located the draggable element with id='draggable'
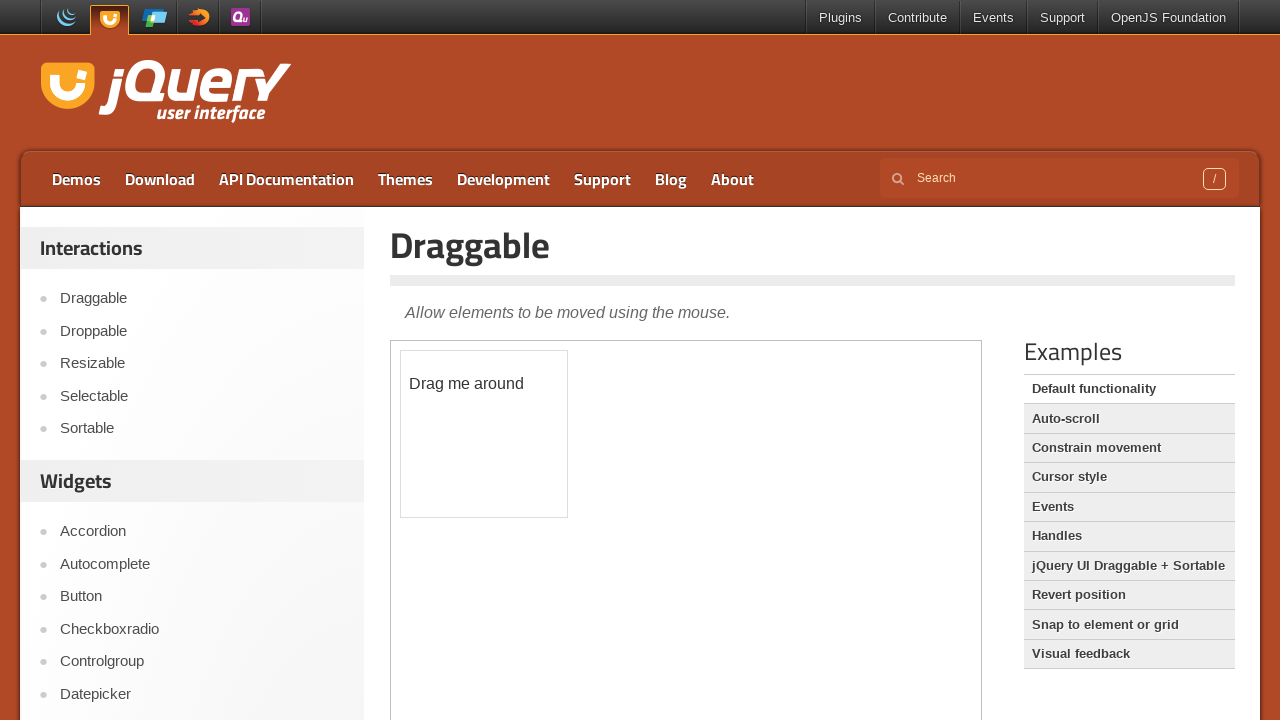

Draggable element became visible
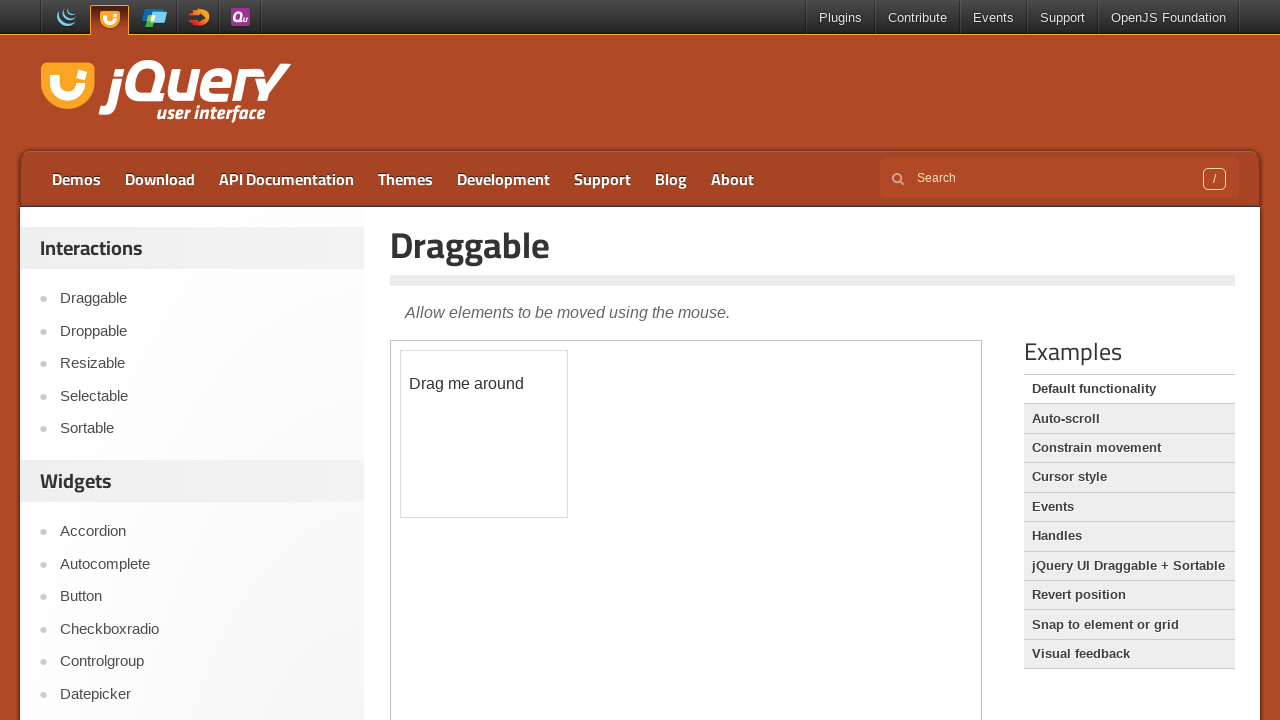

Clicked on the iframe body to focus it at (686, 434) on iframe.demo-frame >> internal:control=enter-frame >> body
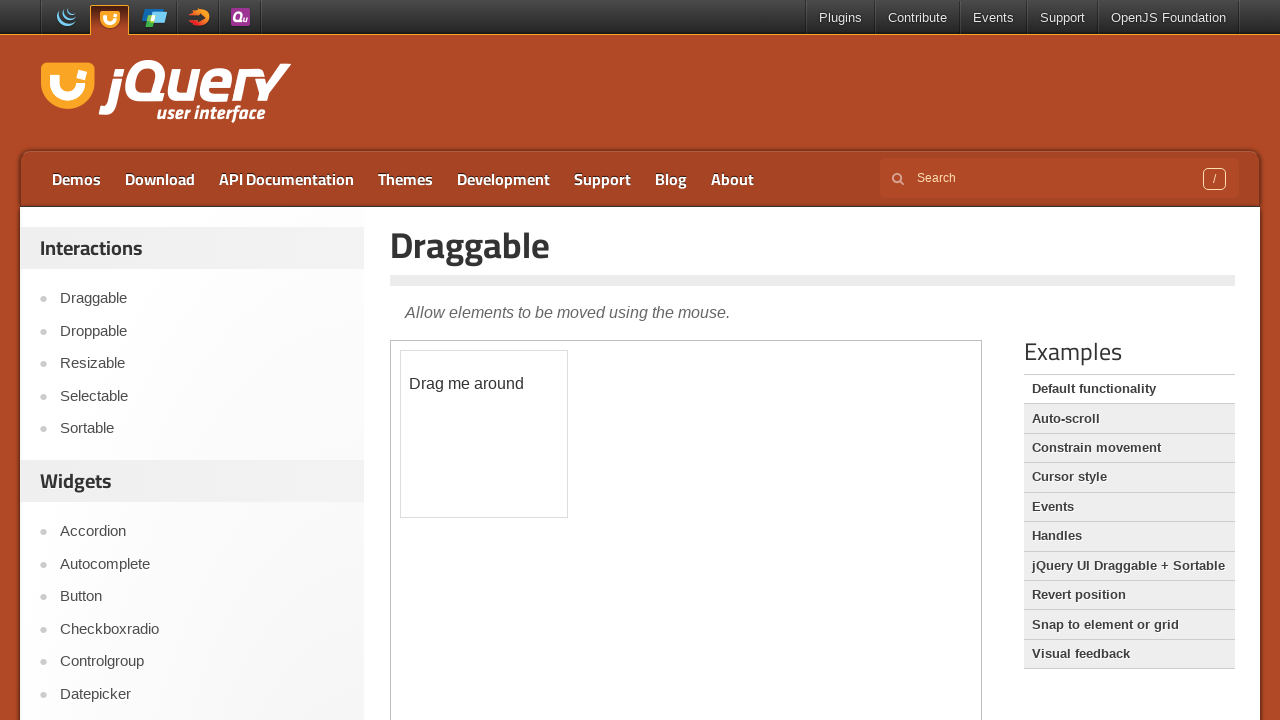

Waited 1000ms for element to stabilize
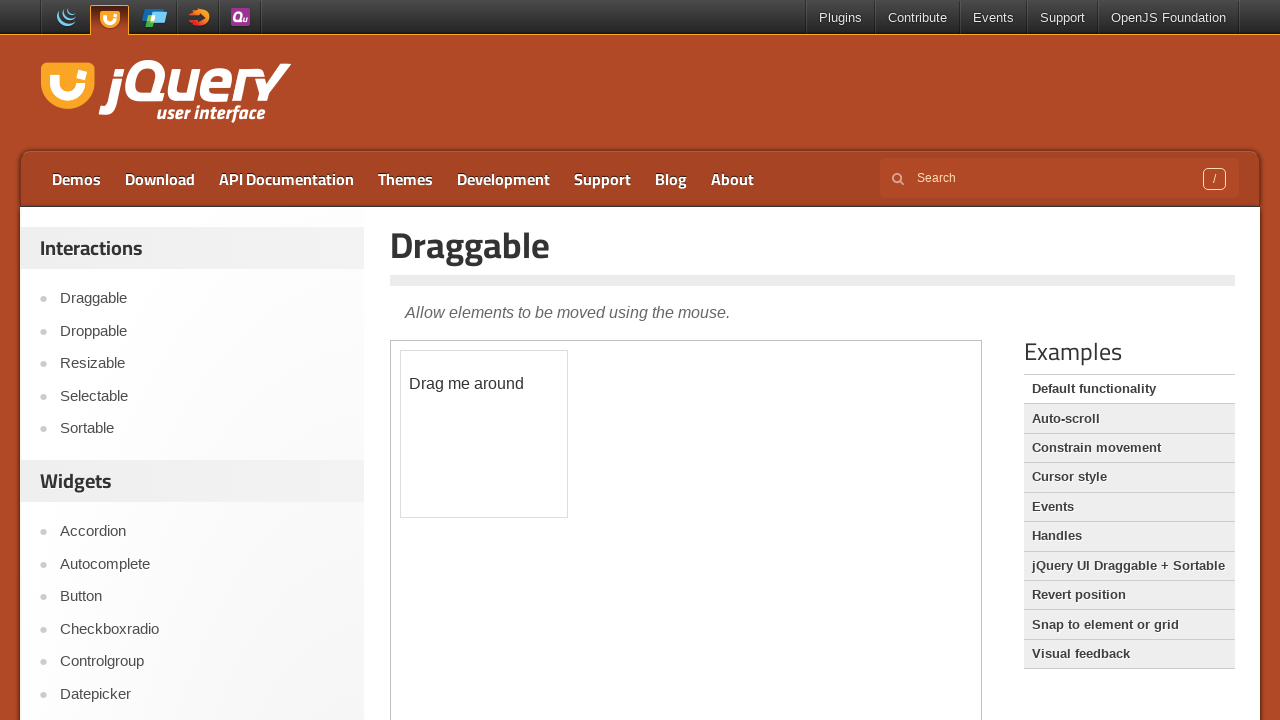

Clicked on the draggable element at (484, 434) on iframe.demo-frame >> internal:control=enter-frame >> #draggable
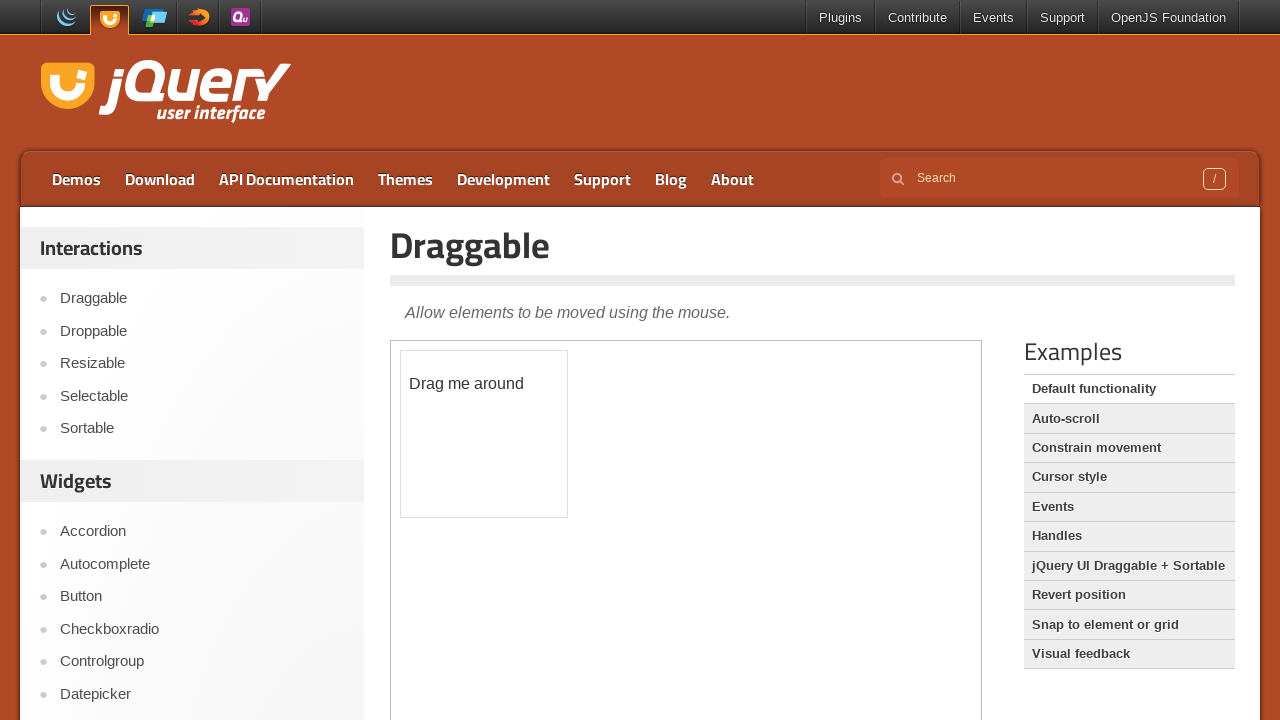

Dragged the draggable element to offset position (100, 50) and released it at (501, 401)
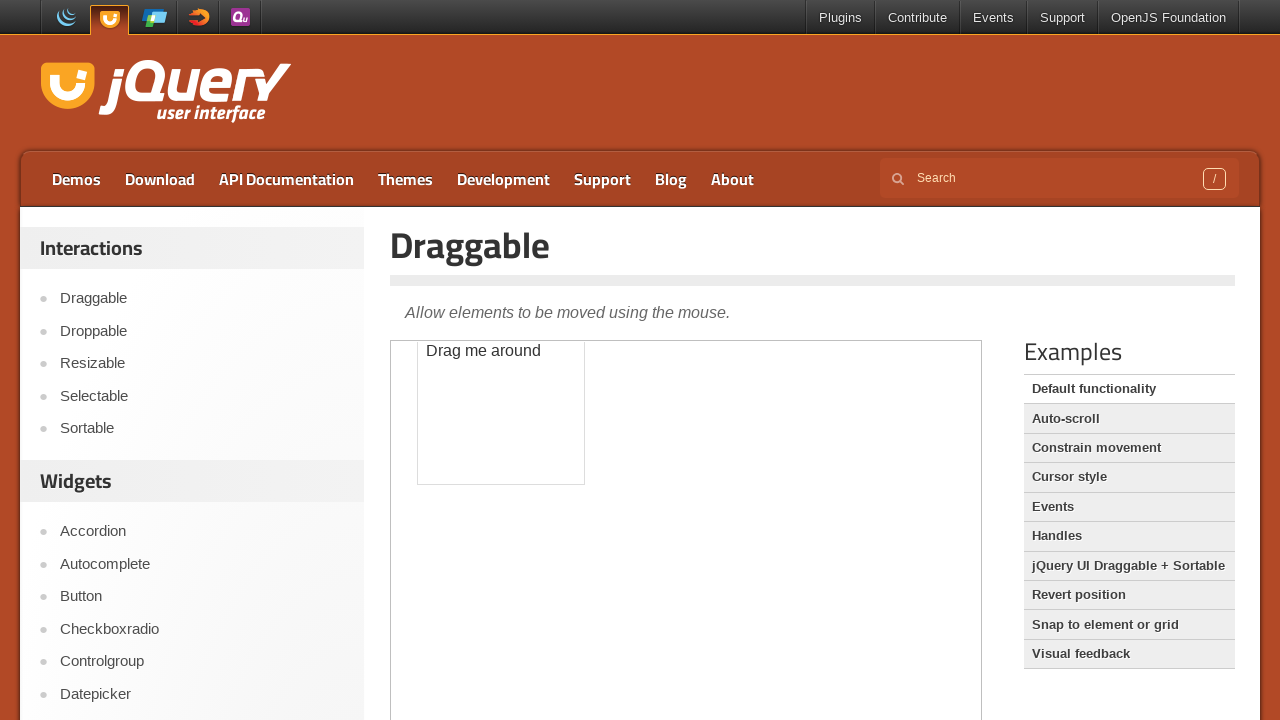

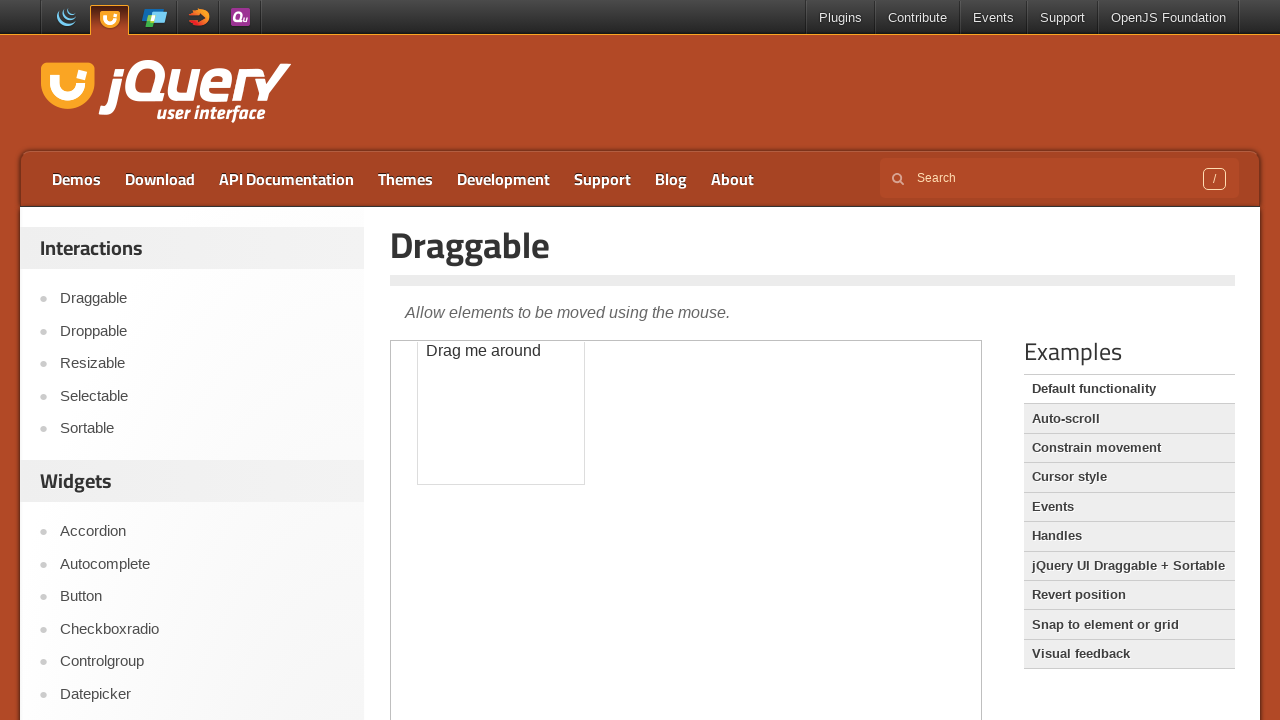